Tests an e-commerce shopping flow by searching for products containing "ca", adding Cashews to cart, and proceeding through checkout to place an order.

Starting URL: https://rahulshettyacademy.com/seleniumPractise

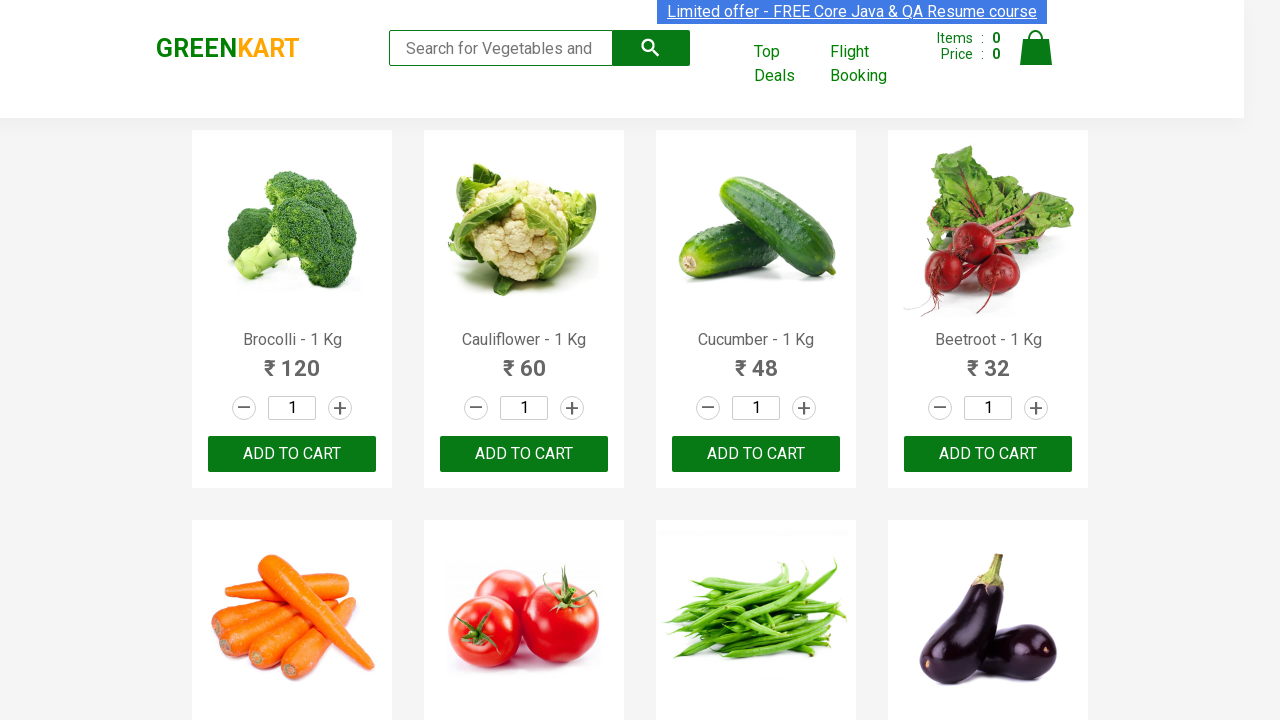

Typed 'ca' in the search box to filter products on form input[type='search']
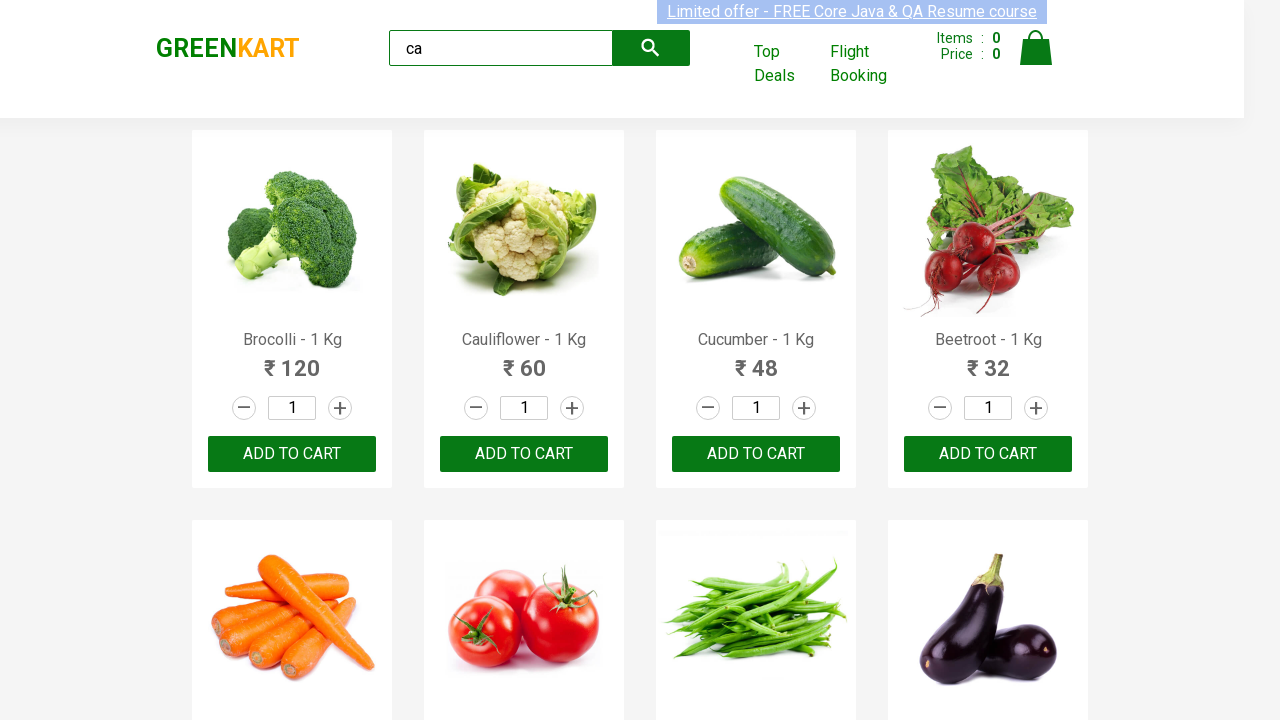

Products filtered and displayed after search
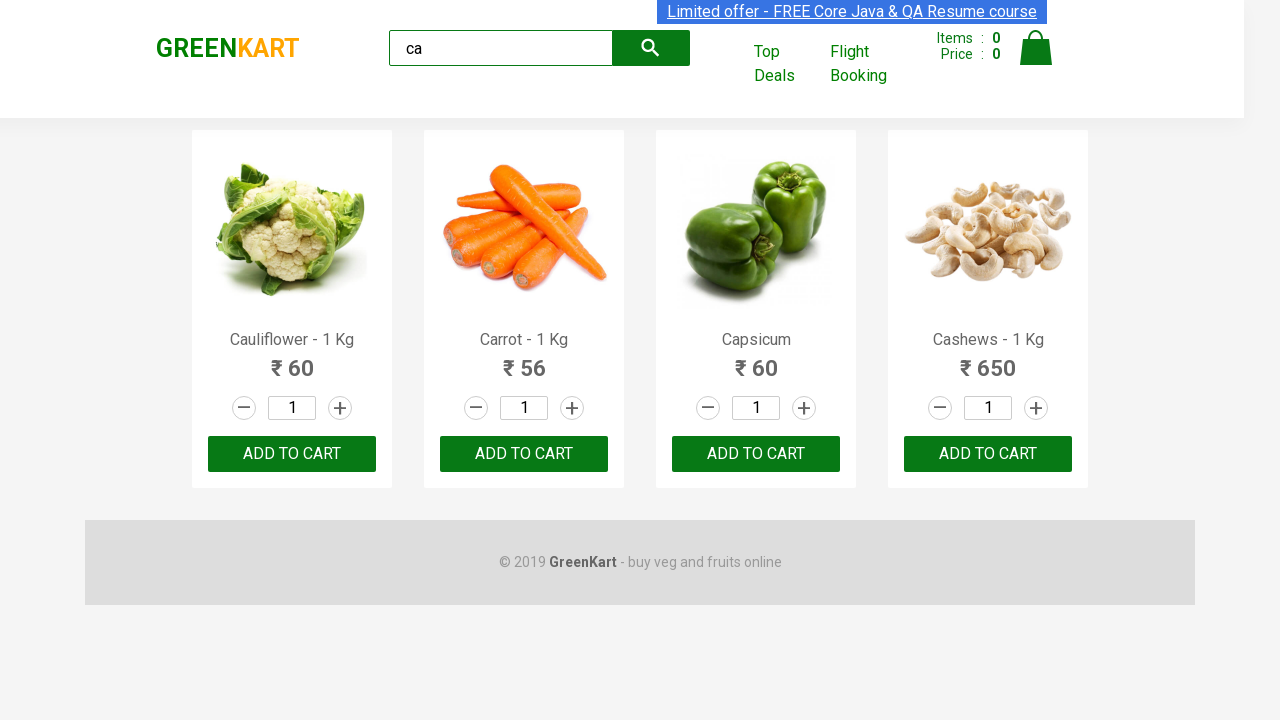

Clicked 'Add to Cart' button for Cashews product at (988, 454) on .products .product >> nth=3 >> button
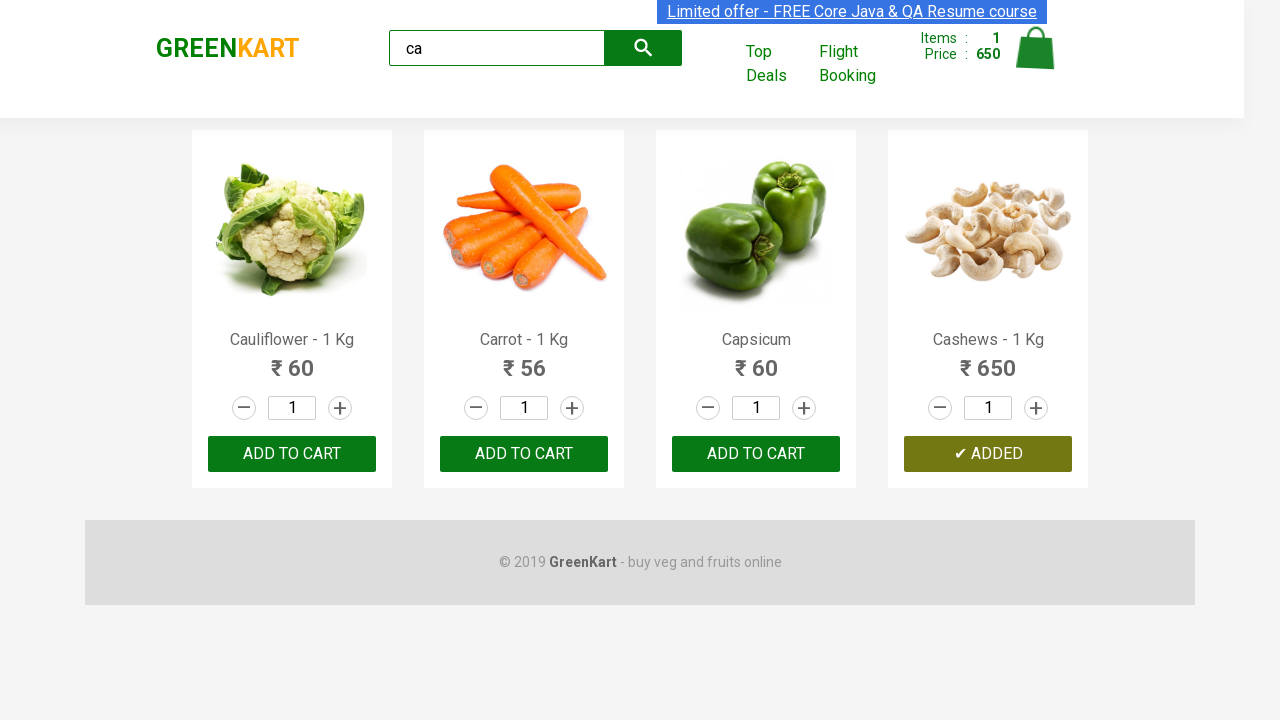

Clicked on cart icon to view shopping cart at (1036, 48) on img[alt='Cart']
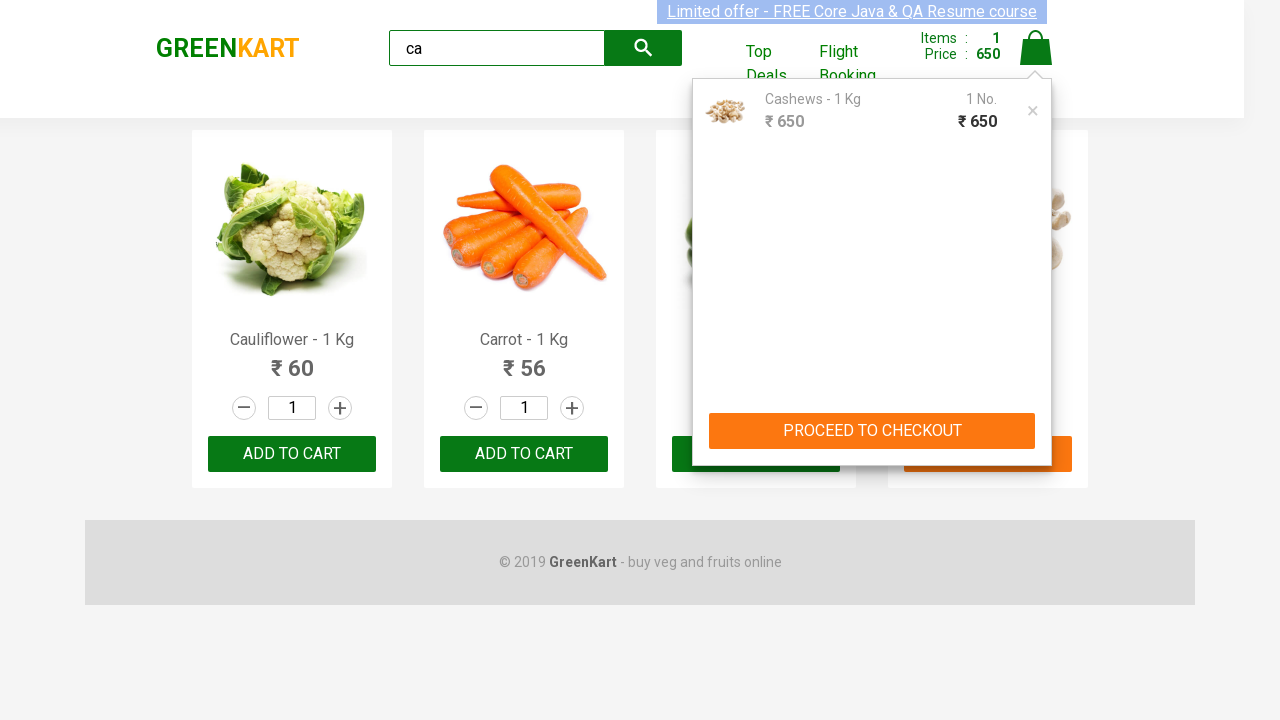

Clicked 'PROCEED TO CHECKOUT' button at (872, 431) on text=PROCEED TO CHECKOUT
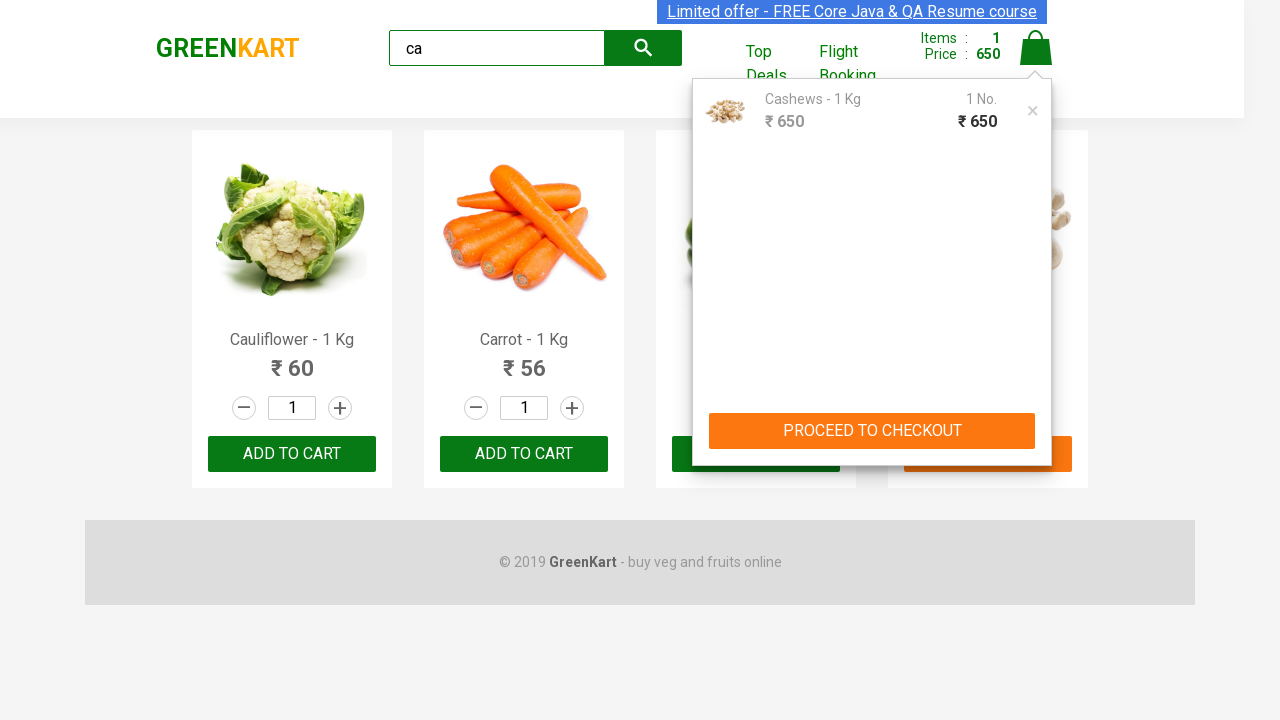

Clicked 'Place Order' button to complete purchase at (1036, 420) on text=Place Order
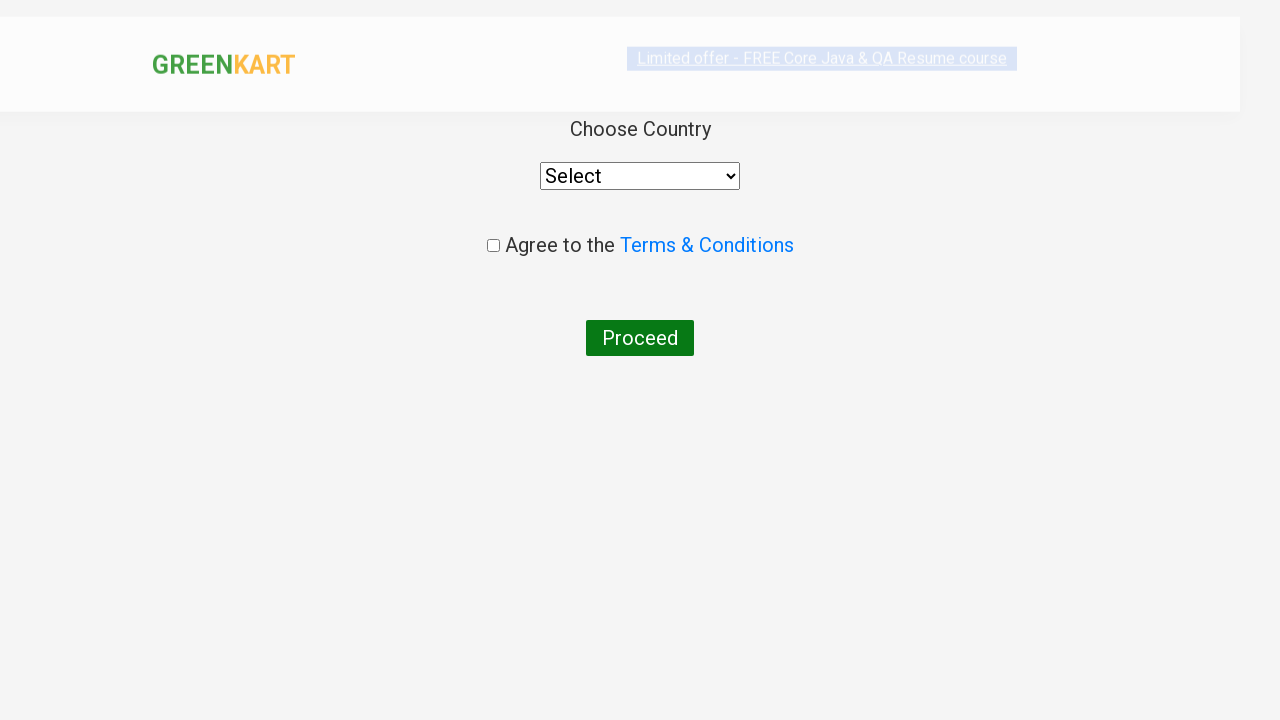

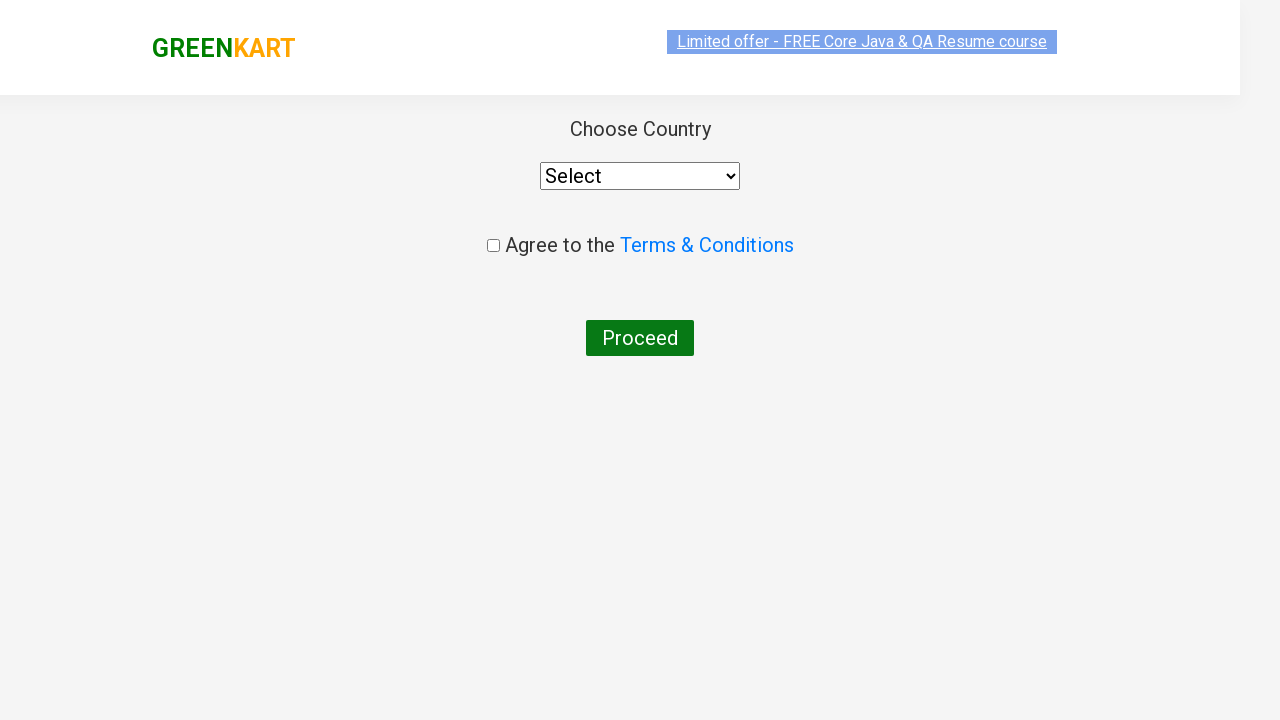